Tests a form submission workflow on glidenumber.net by selecting all options in a multi-select dropdown, checking the unlimited results checkbox, and submitting the form to load a results table.

Starting URL: https://glidenumber.net/glide/public/result/report.jsp

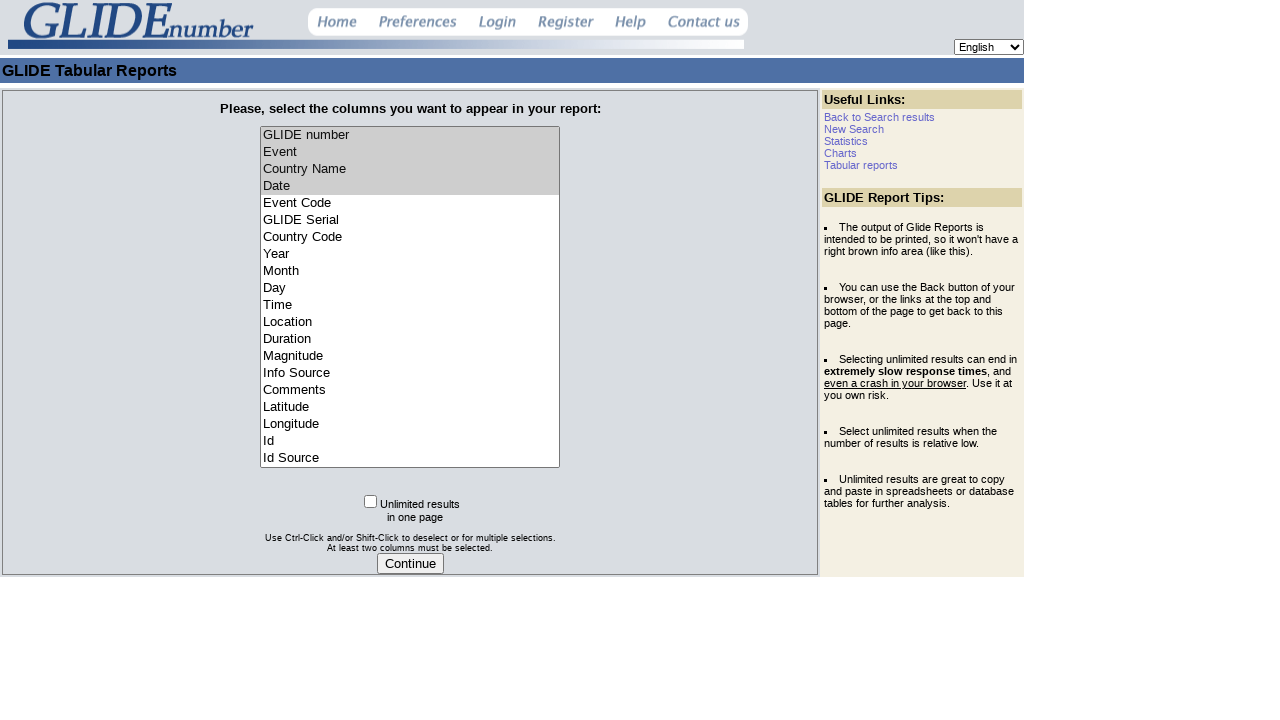

Waited for variables multi-select dropdown to load
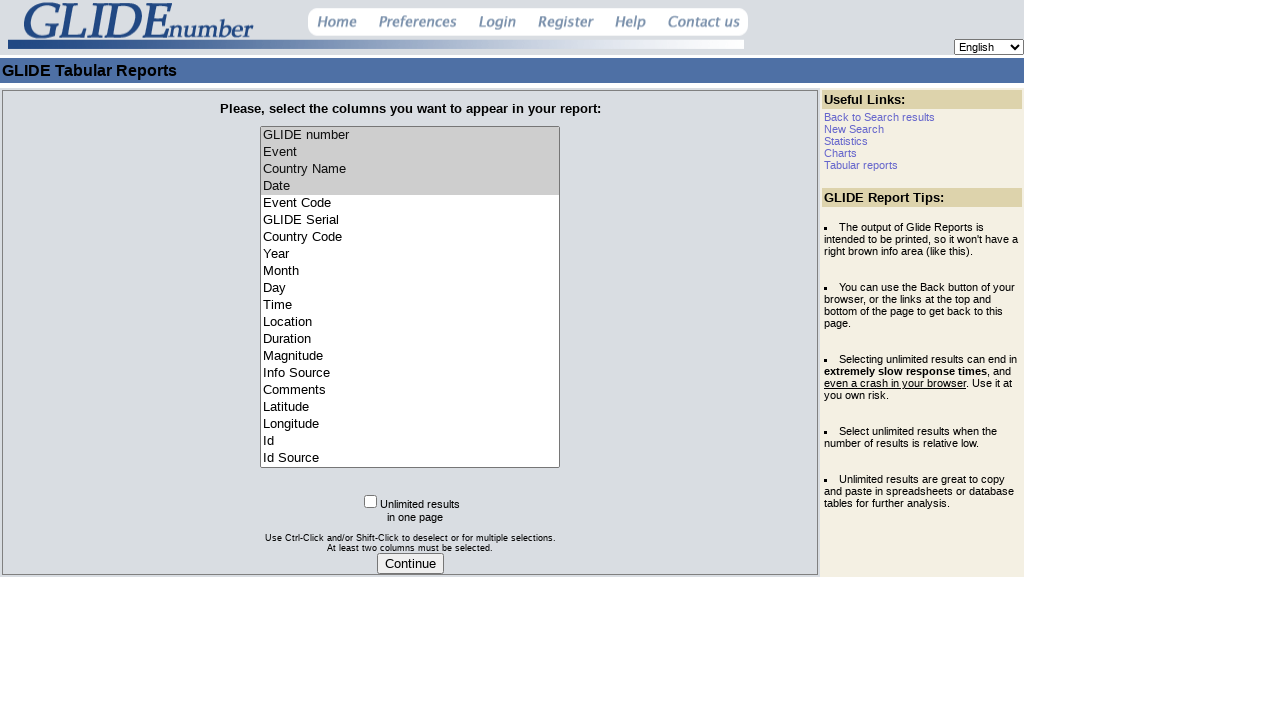

Selected all options in the variables multi-select dropdown
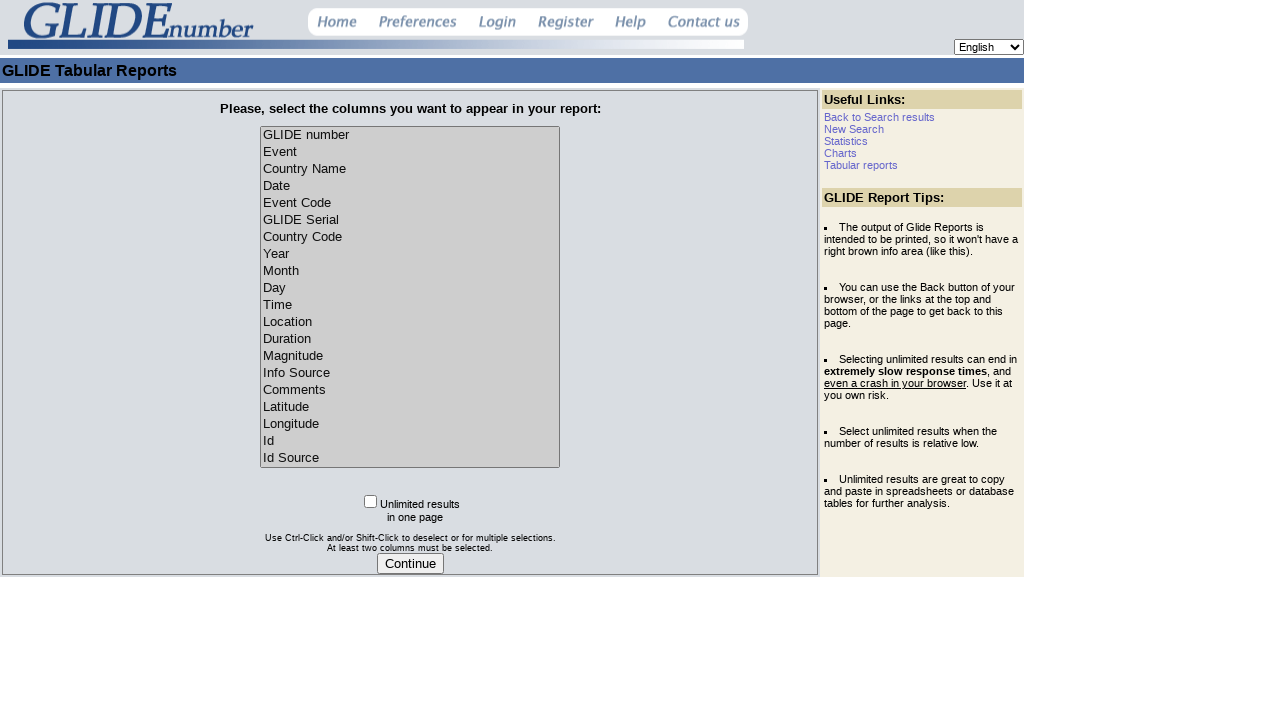

Checked the unlimited results checkbox at (370, 501) on input[name='unlimited']
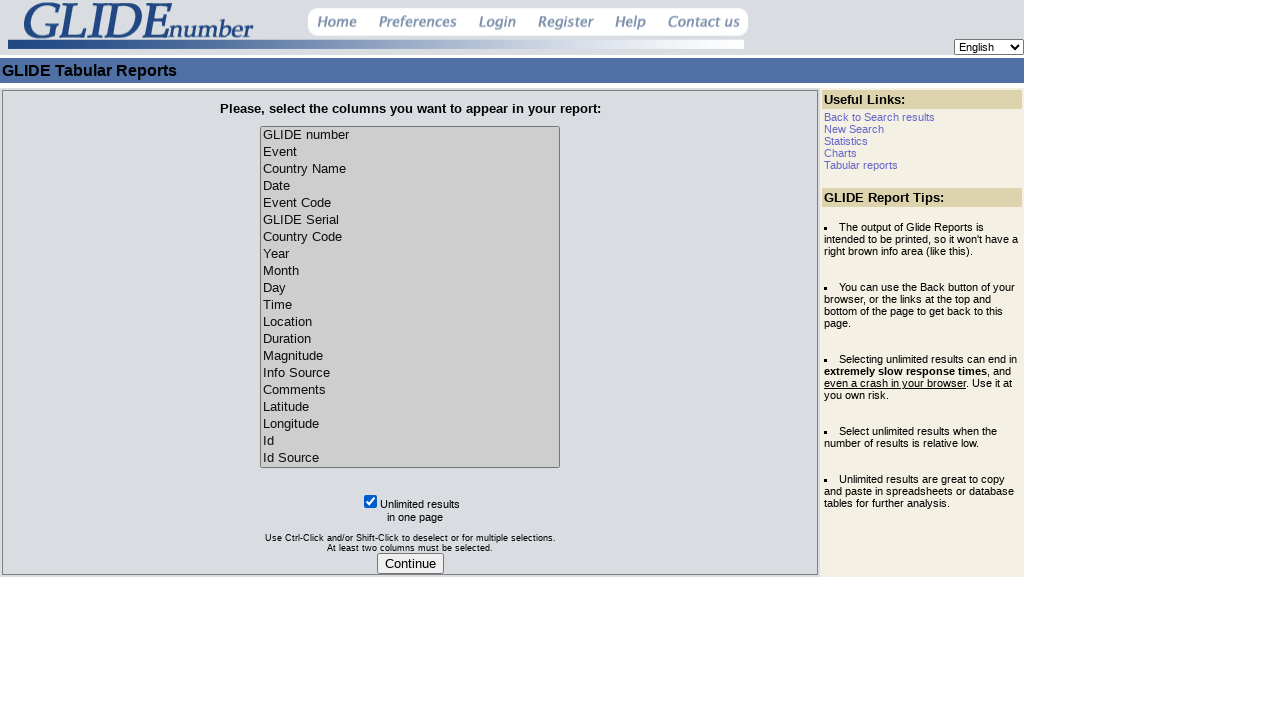

Clicked the continue/submit button to submit the form at (410, 563) on input[name='continueReport']
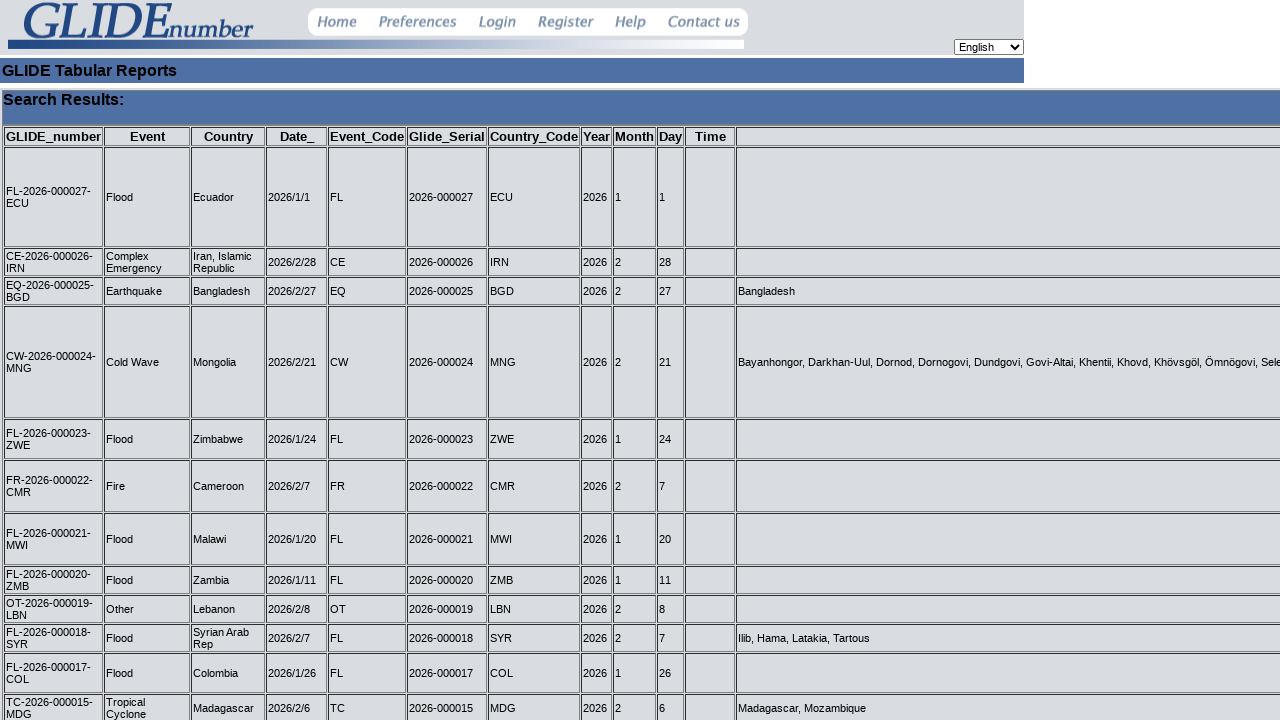

Results table loaded successfully
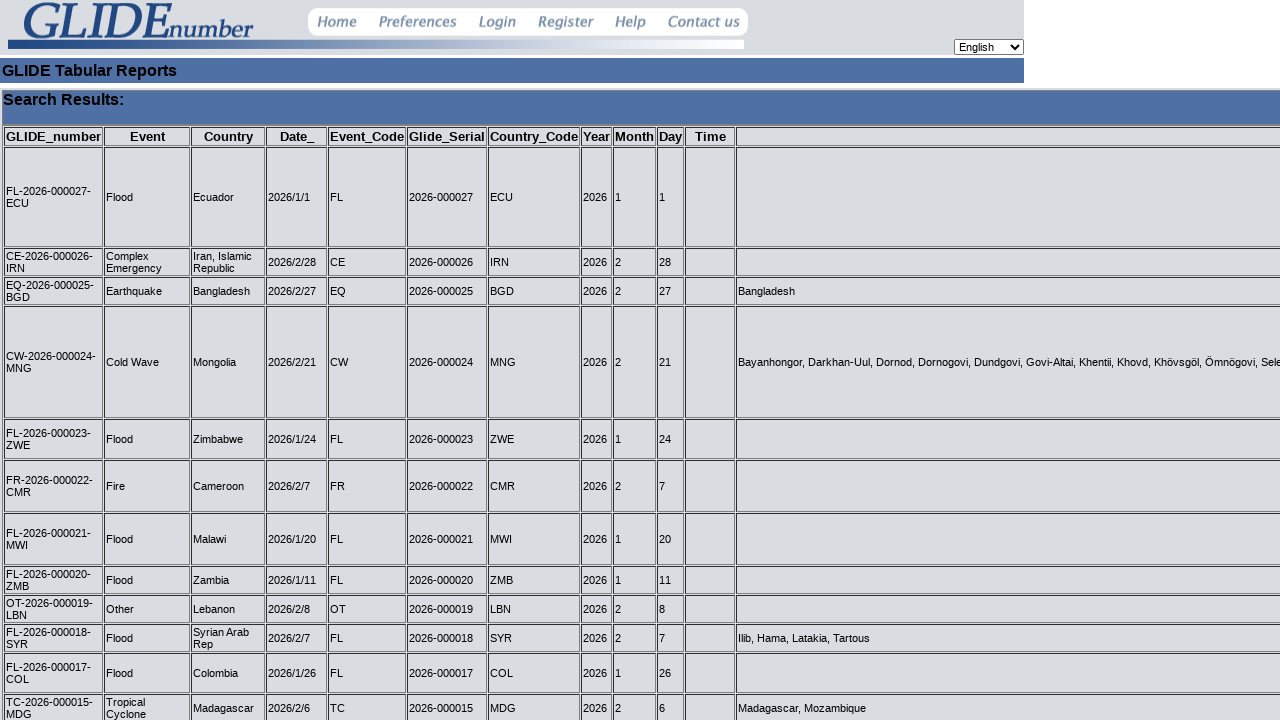

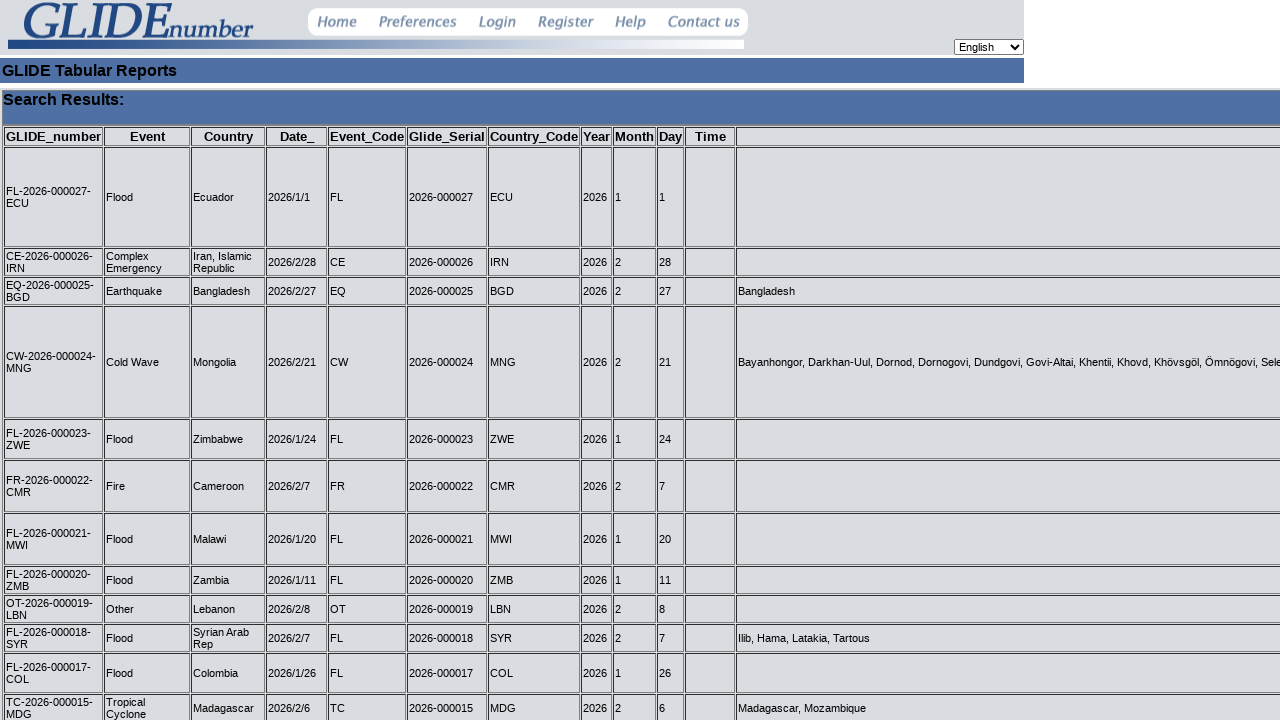